Tests checkbox functionality on the-internet.herokuapp.com by navigating to the checkboxes page, checking the first checkbox, unchecking the second, and then checking the second again.

Starting URL: https://the-internet.herokuapp.com

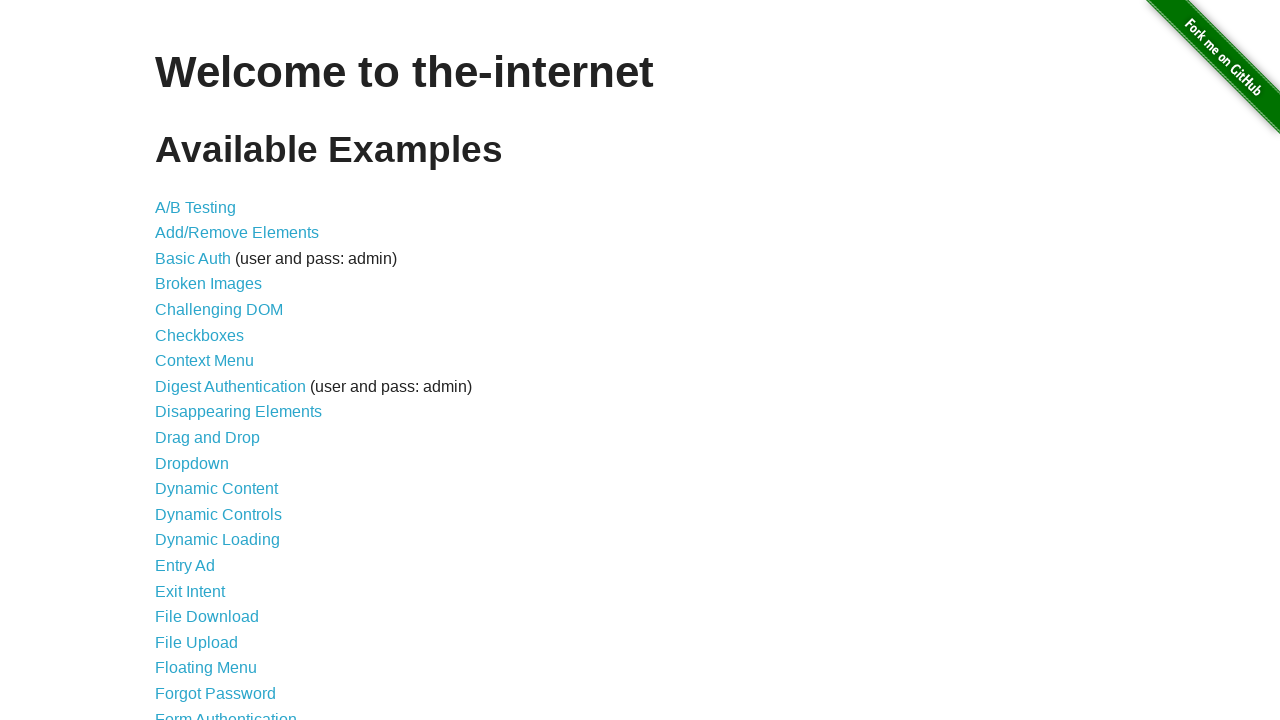

Clicked on Checkboxes link to navigate to checkboxes page at (200, 335) on text=Checkboxes
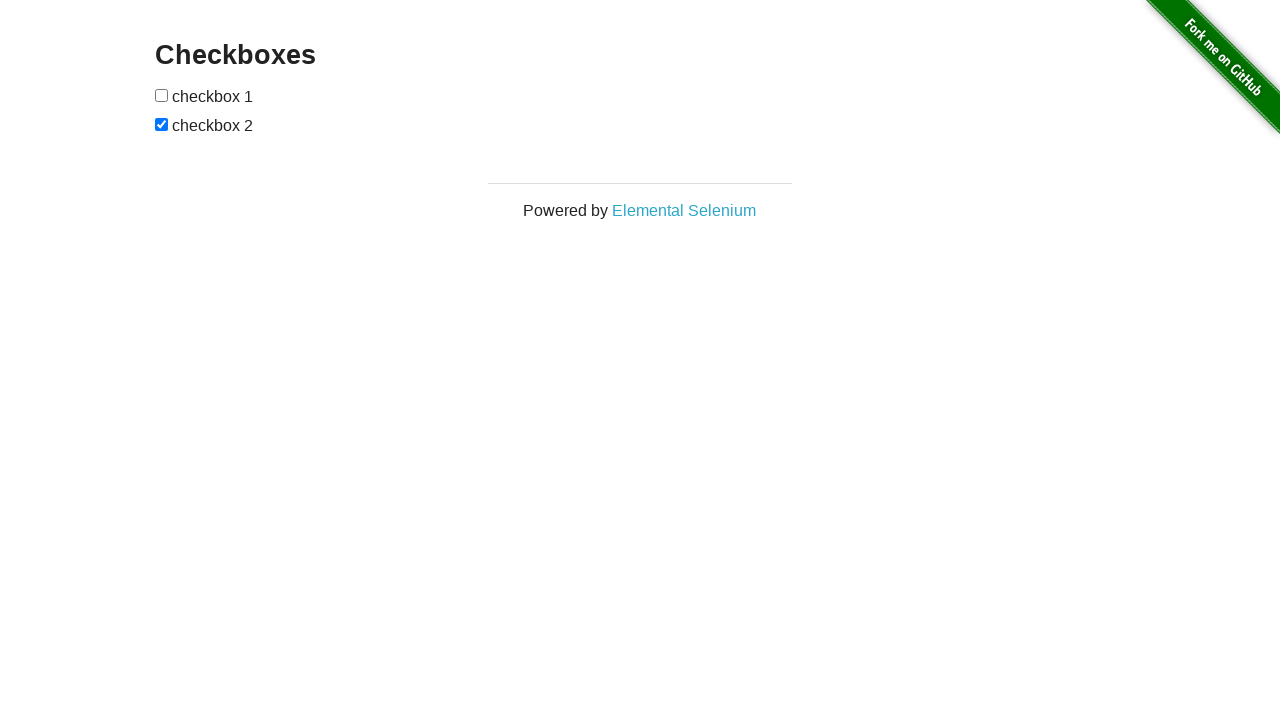

Waited for navigation to checkboxes page
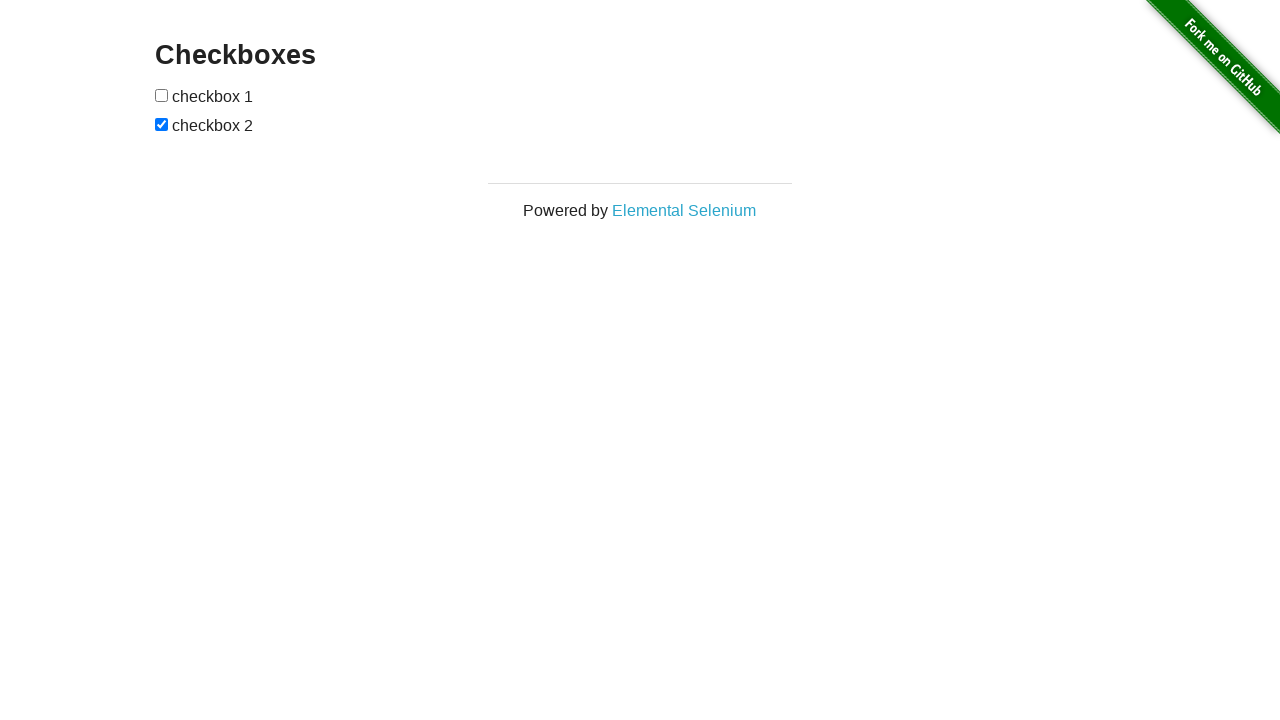

Checked the first checkbox at (162, 95) on input[type="checkbox"] >> nth=0
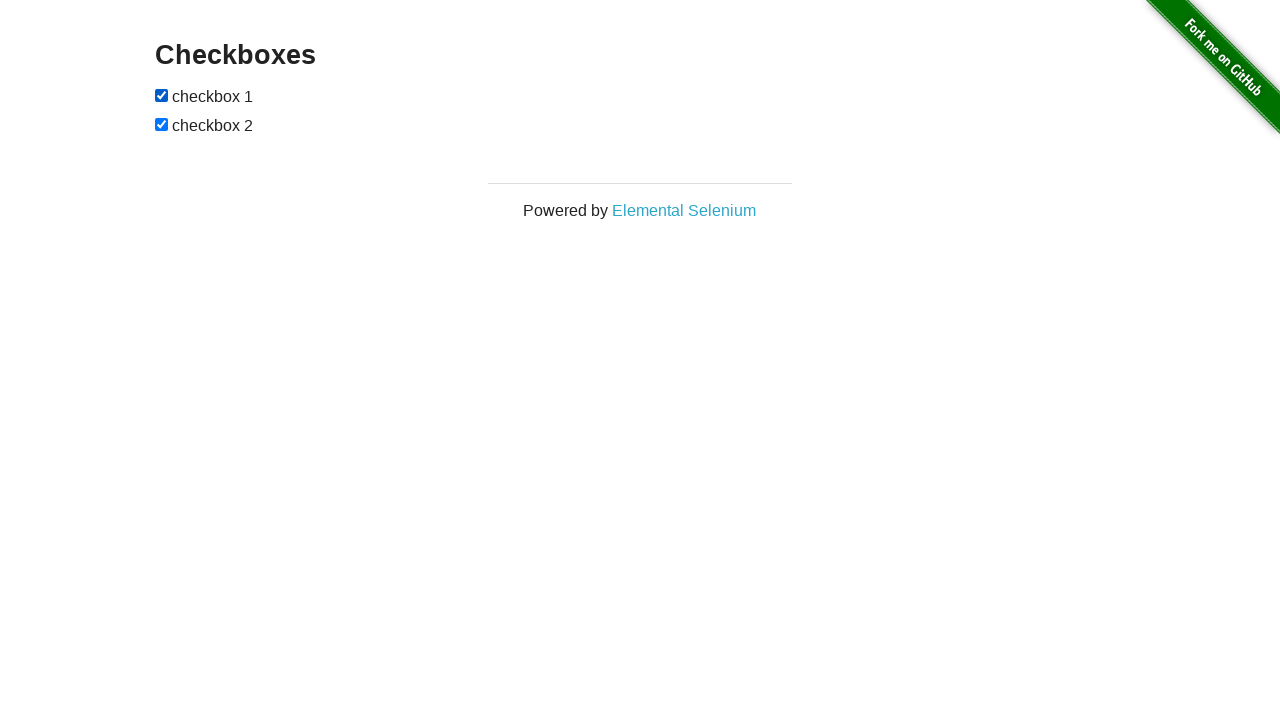

Unchecked the second checkbox at (162, 124) on input[type="checkbox"] >> nth=1
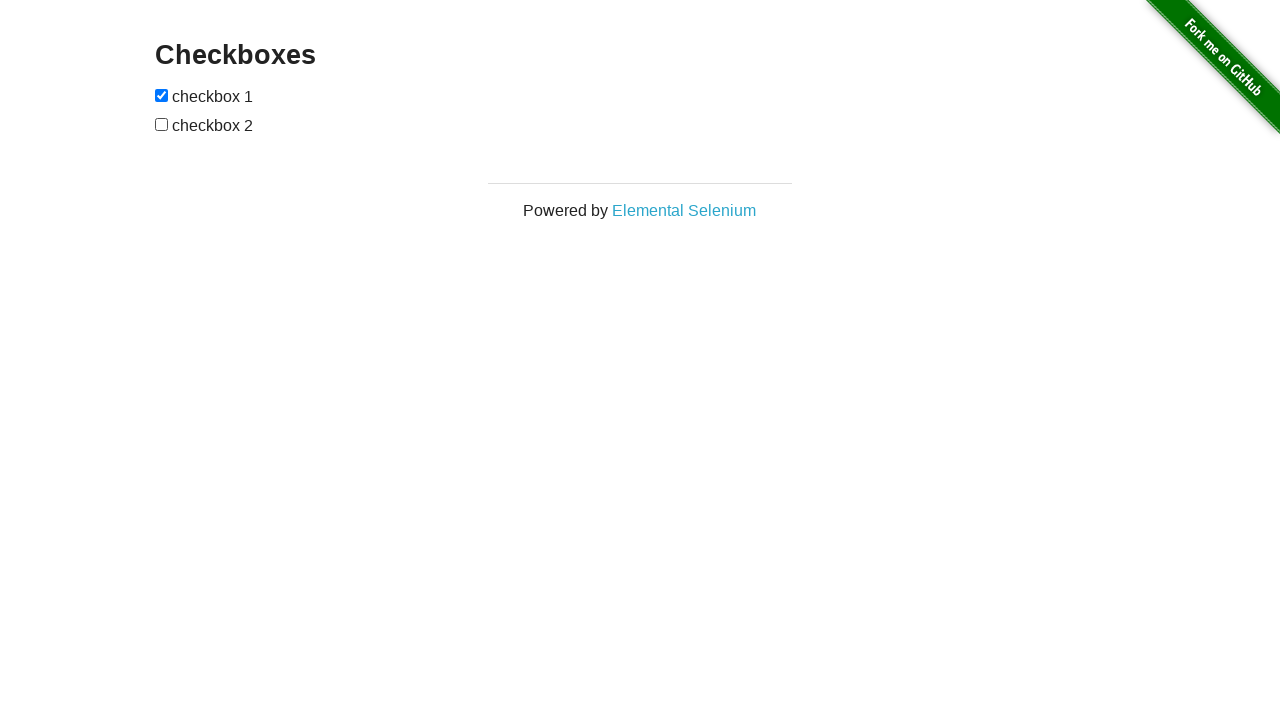

Checked the second checkbox again at (162, 124) on input[type="checkbox"] >> nth=1
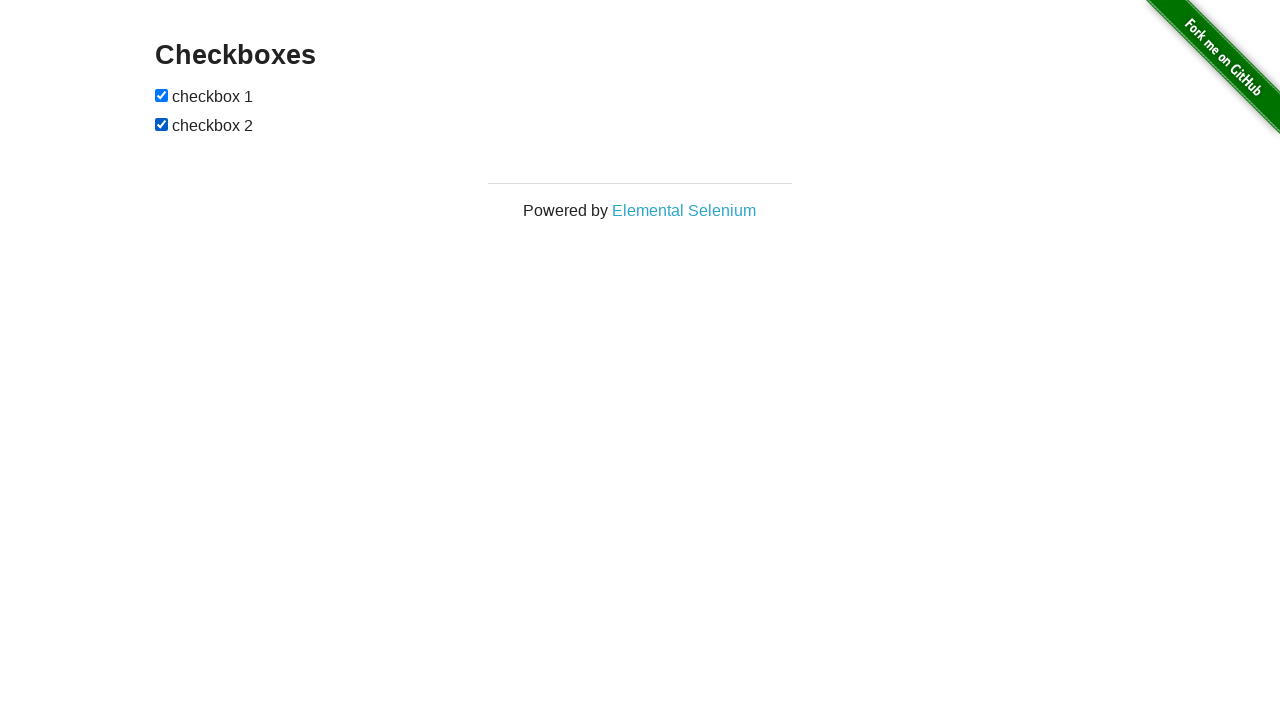

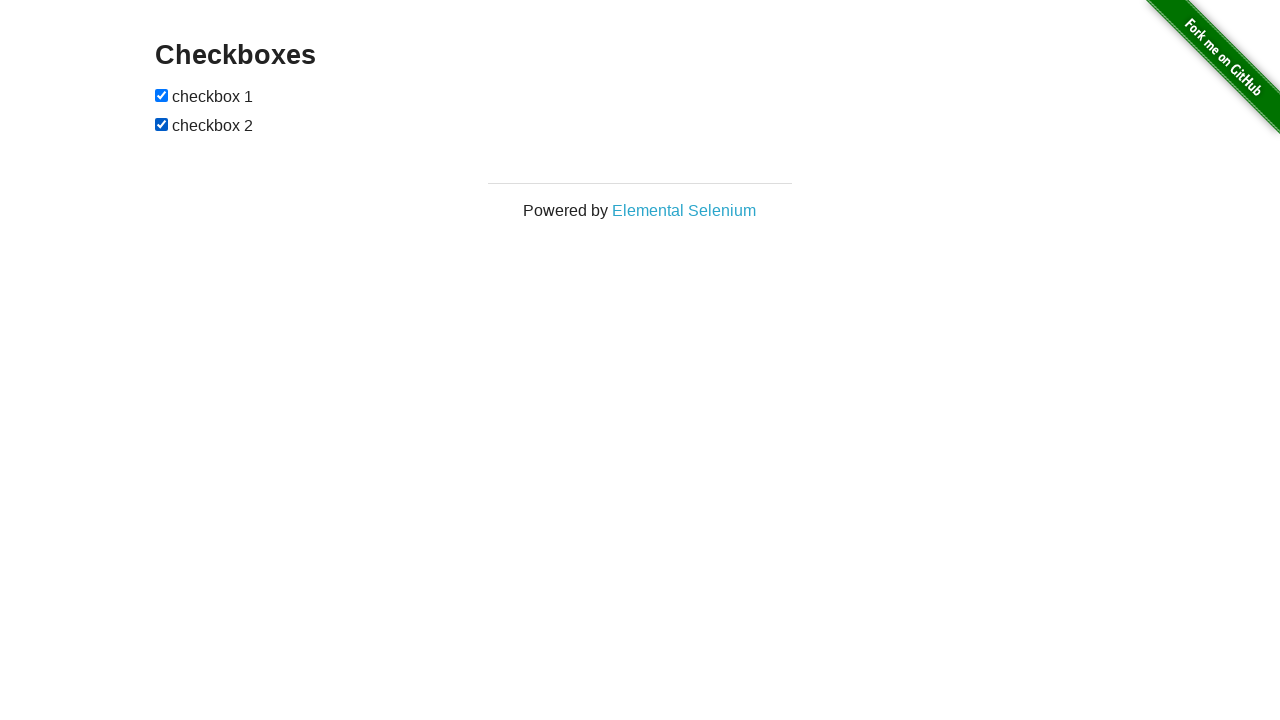